Navigates to the horizontal slider page to test slider functionality

Starting URL: https://the-internet.herokuapp.com/horizontal_slider

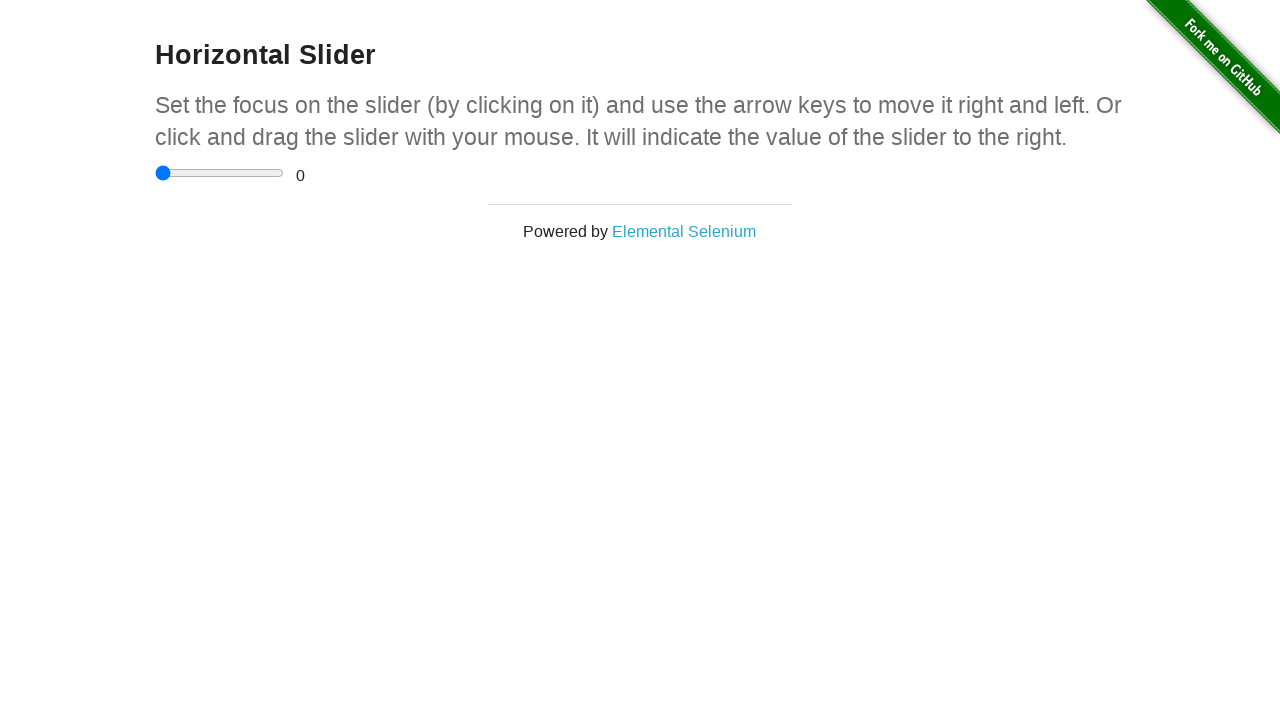

Navigated to horizontal slider page
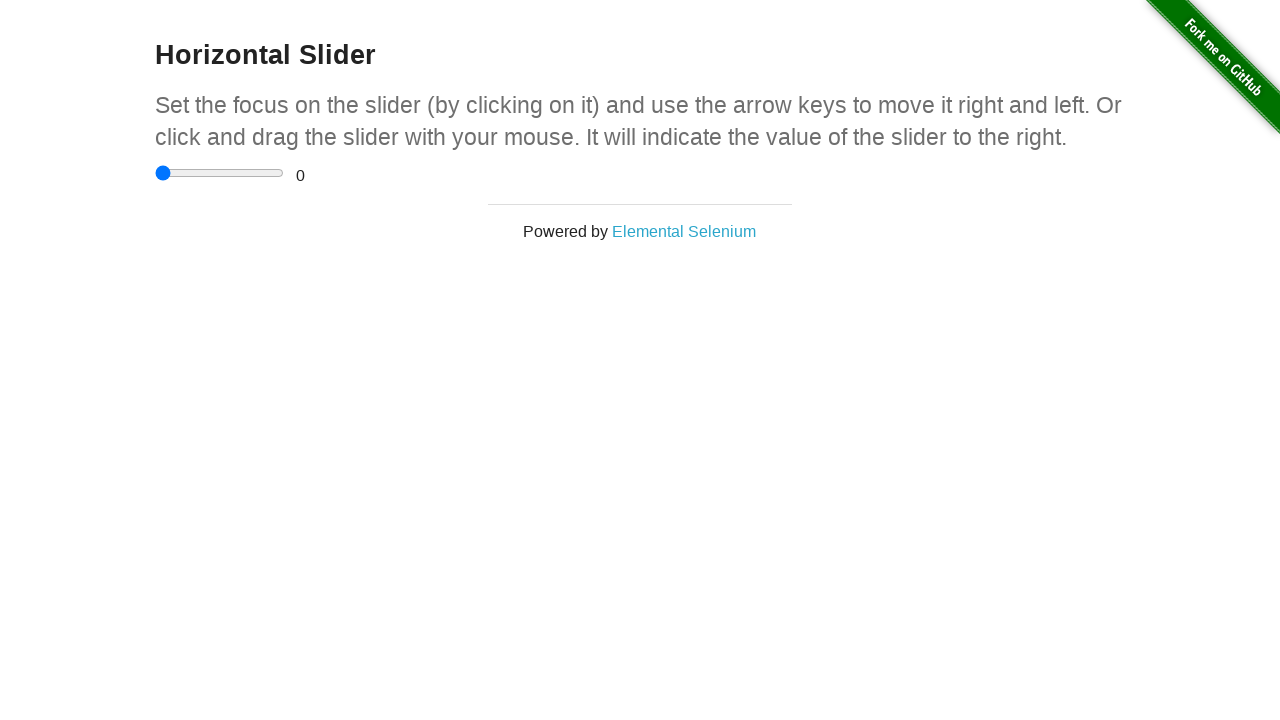

Slider element is now visible
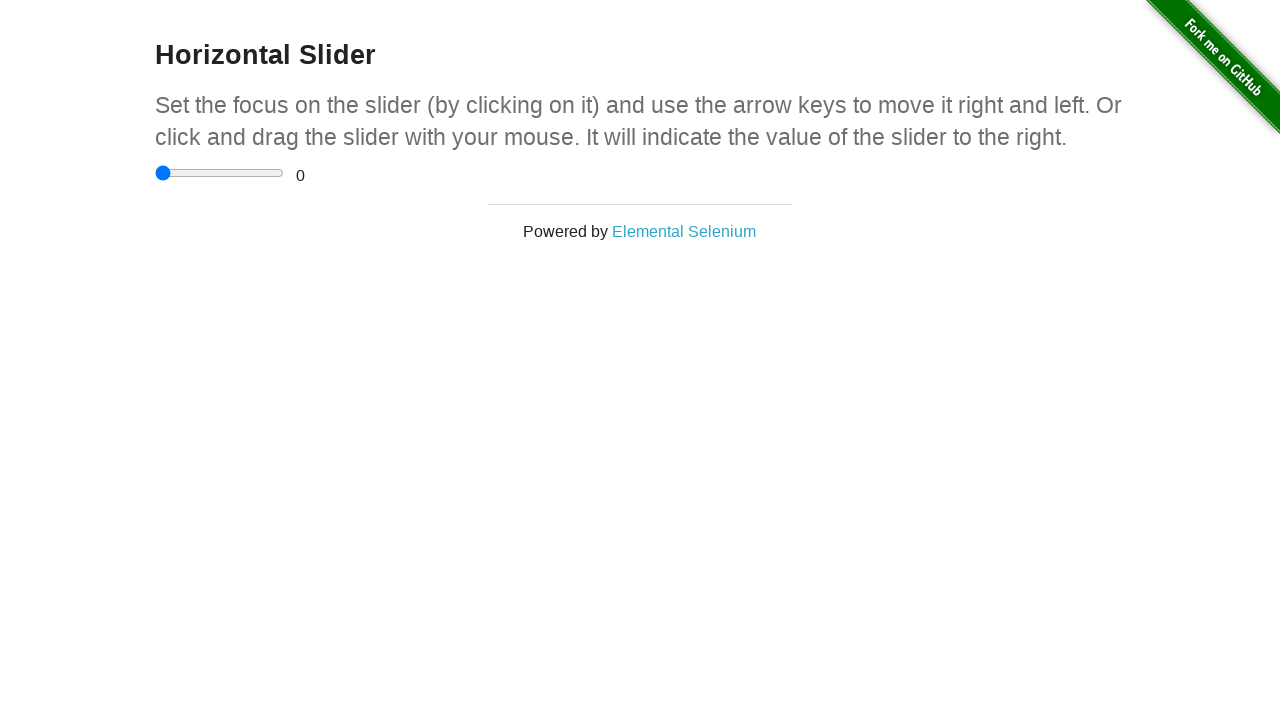

Located the range slider element
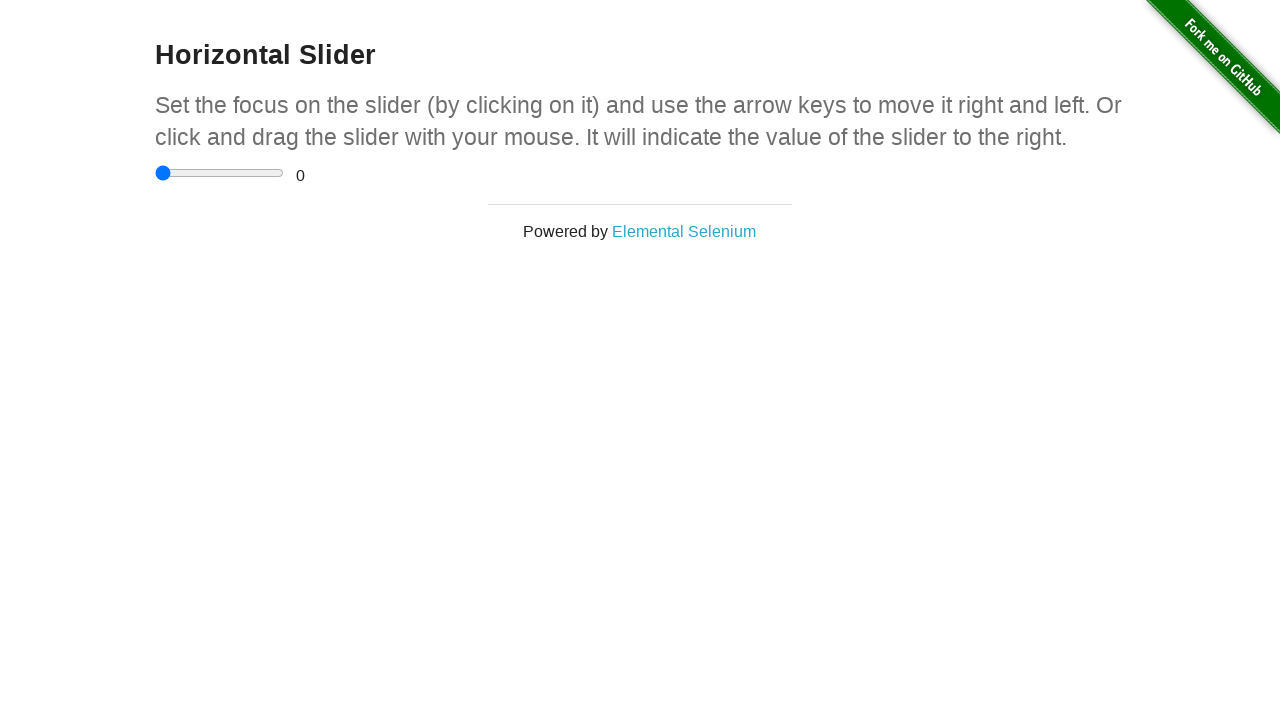

Retrieved bounding box of slider
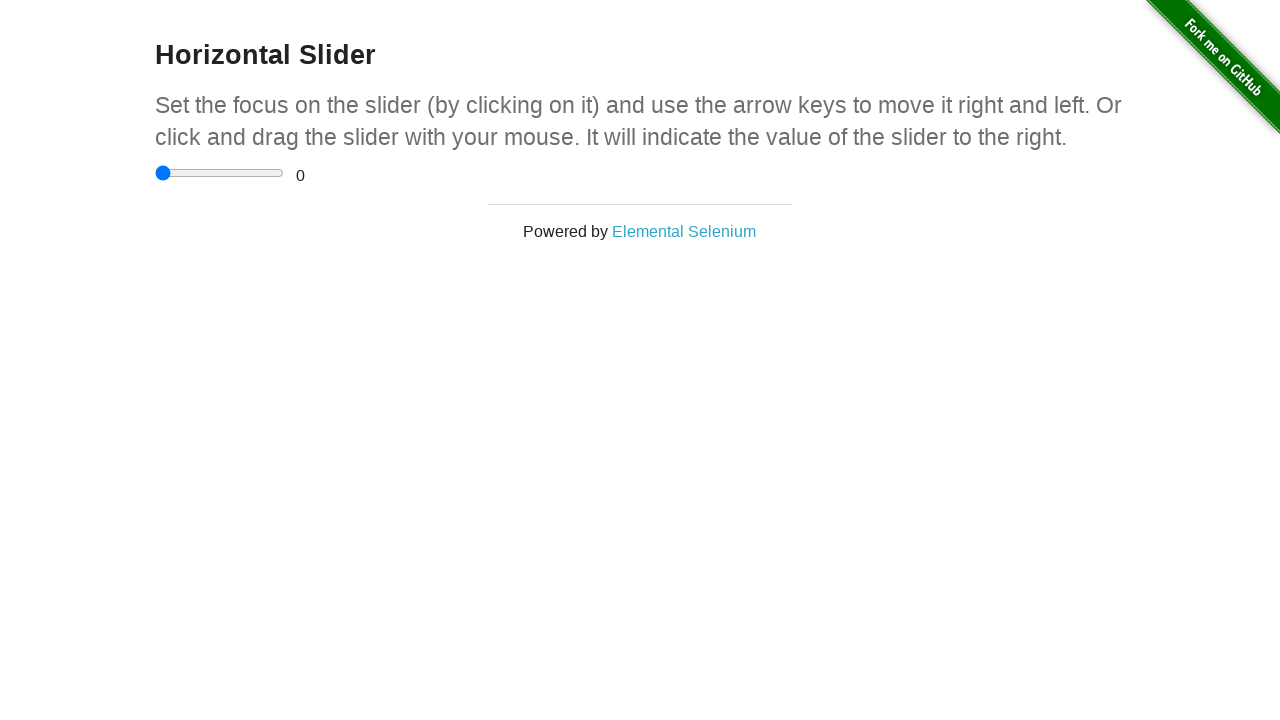

Moved mouse to starting position on slider (20% from left) at (181, 173)
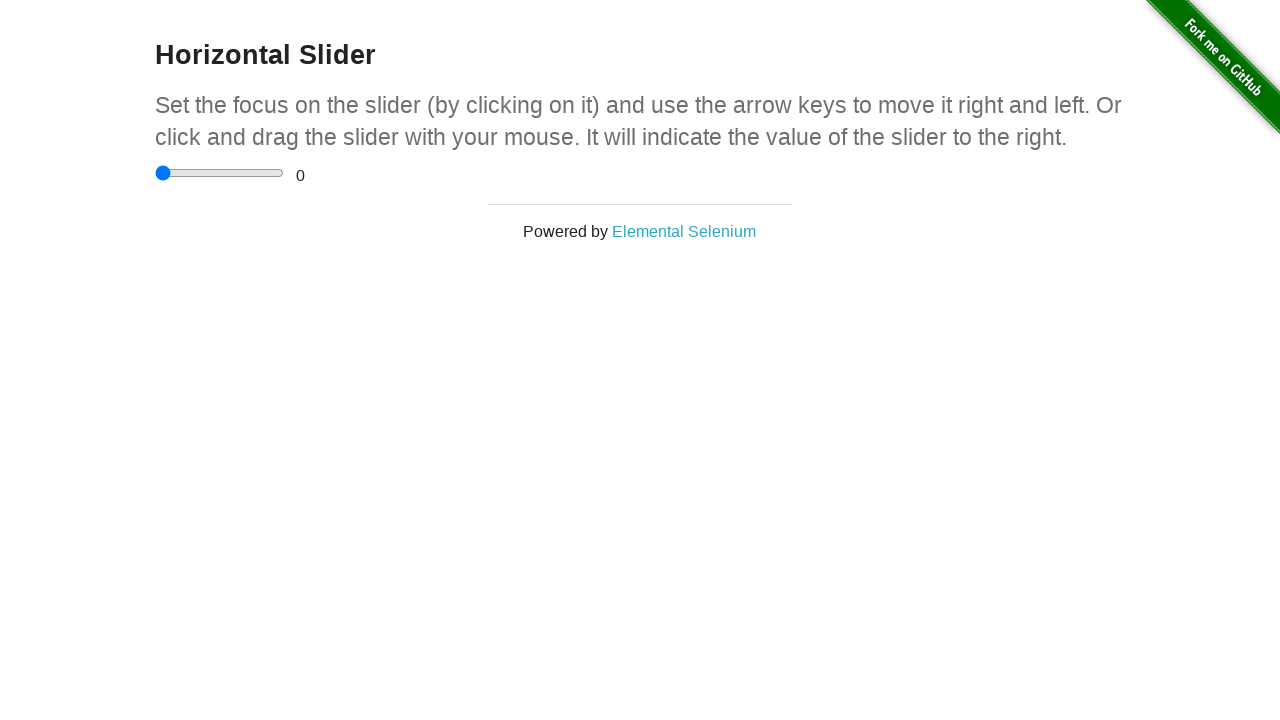

Pressed down mouse button on slider at (181, 173)
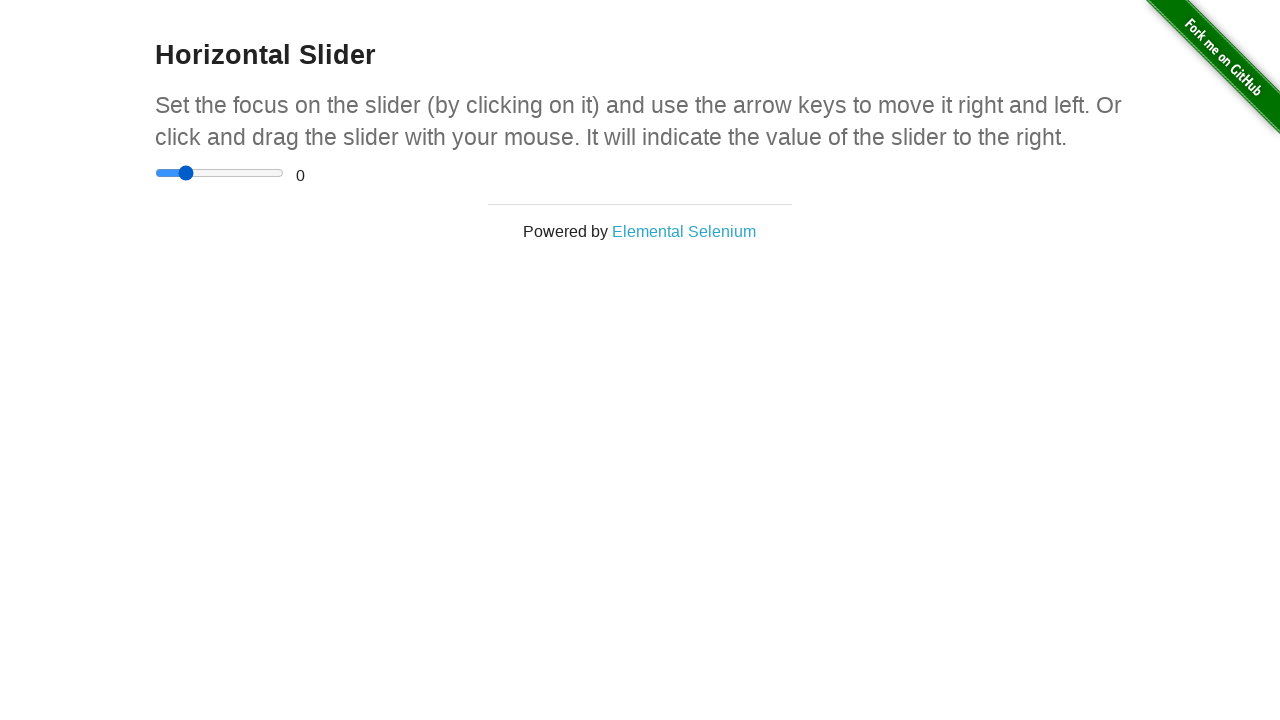

Dragged slider to 80% position from left at (258, 173)
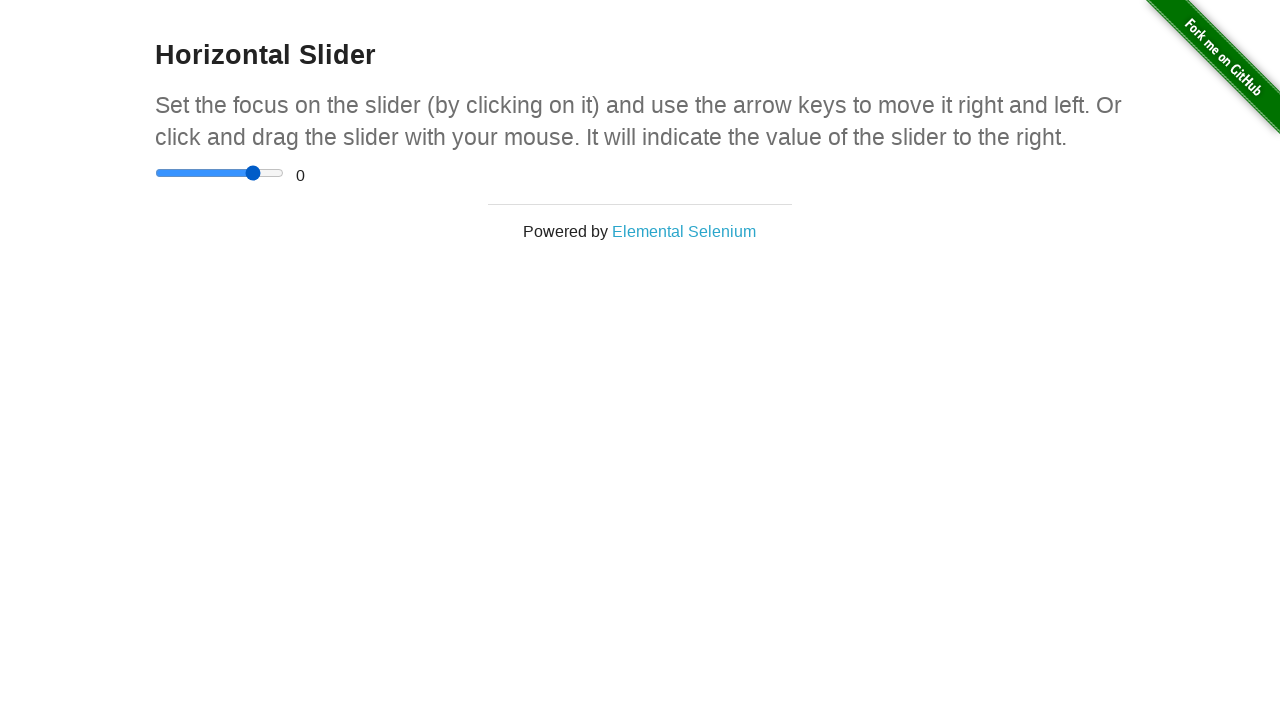

Released mouse button, slider drag complete at (258, 173)
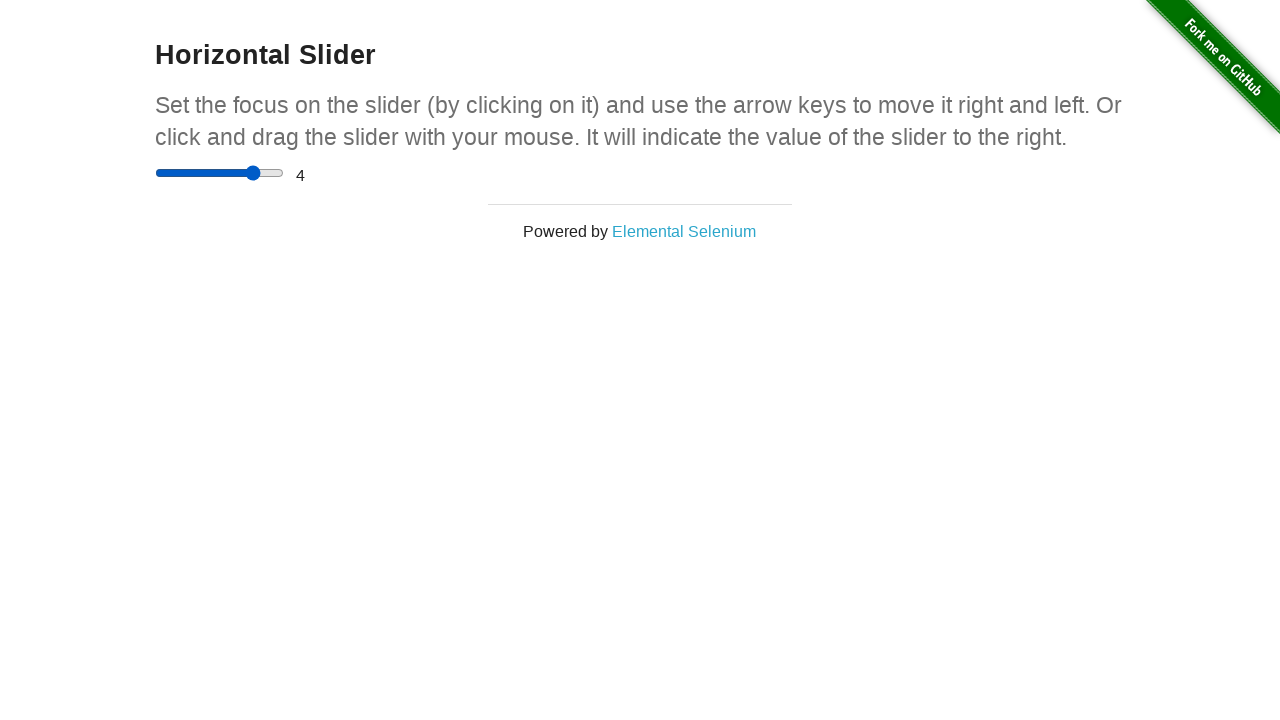

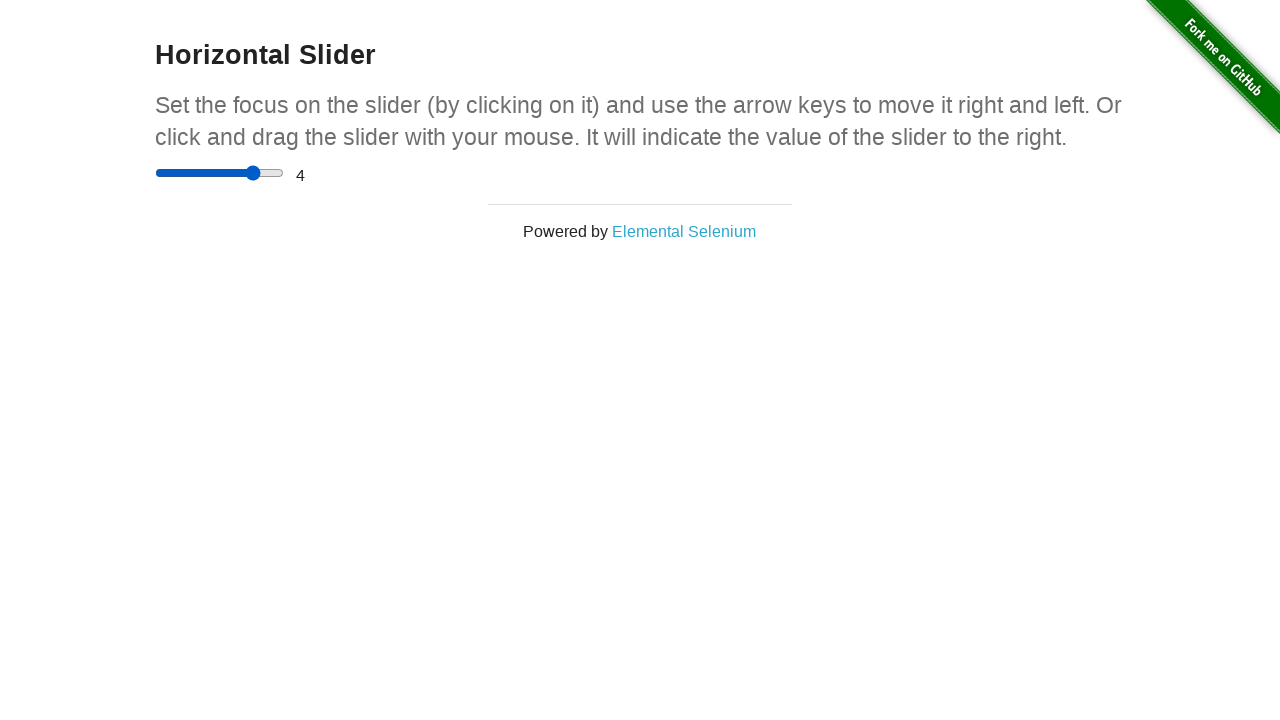